Tests JavaScript alert handling by clicking a button that triggers an alert, accepting it, and verifying the result message displays correctly

Starting URL: https://the-internet.herokuapp.com/javascript_alerts

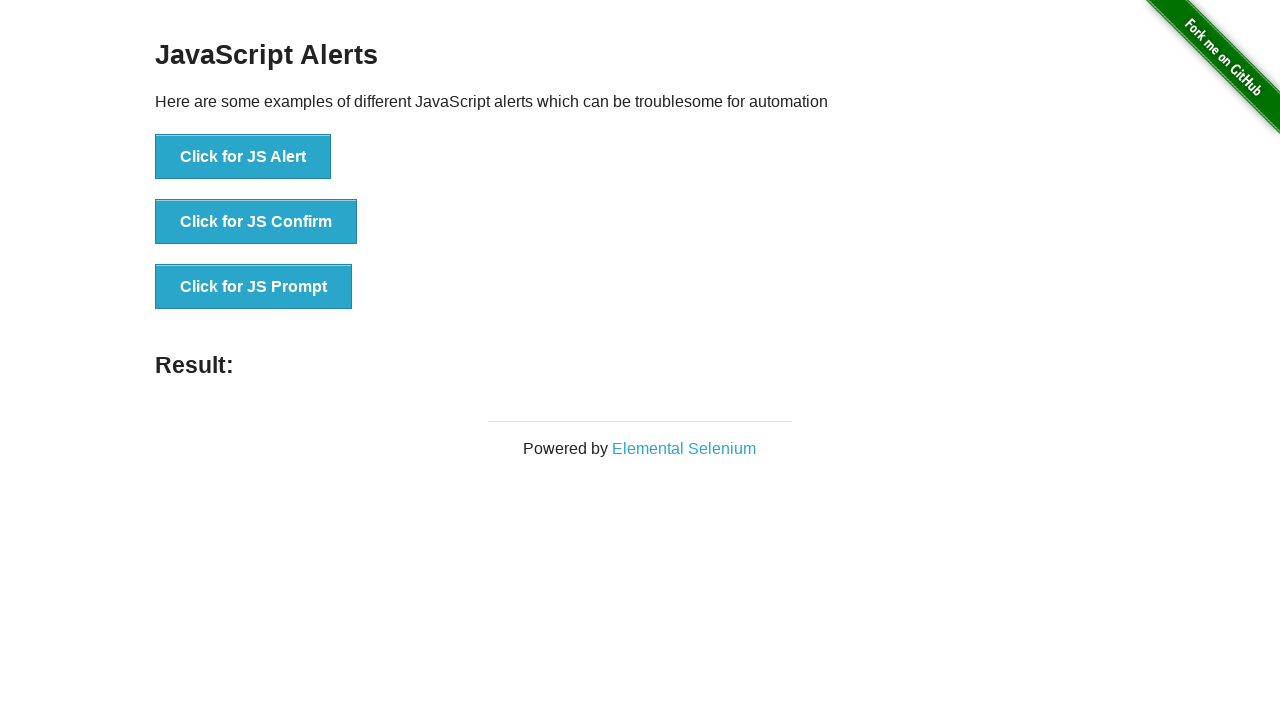

Clicked 'Click for JS Alert' button to trigger JavaScript alert at (243, 157) on xpath=//*[text()='Click for JS Alert']
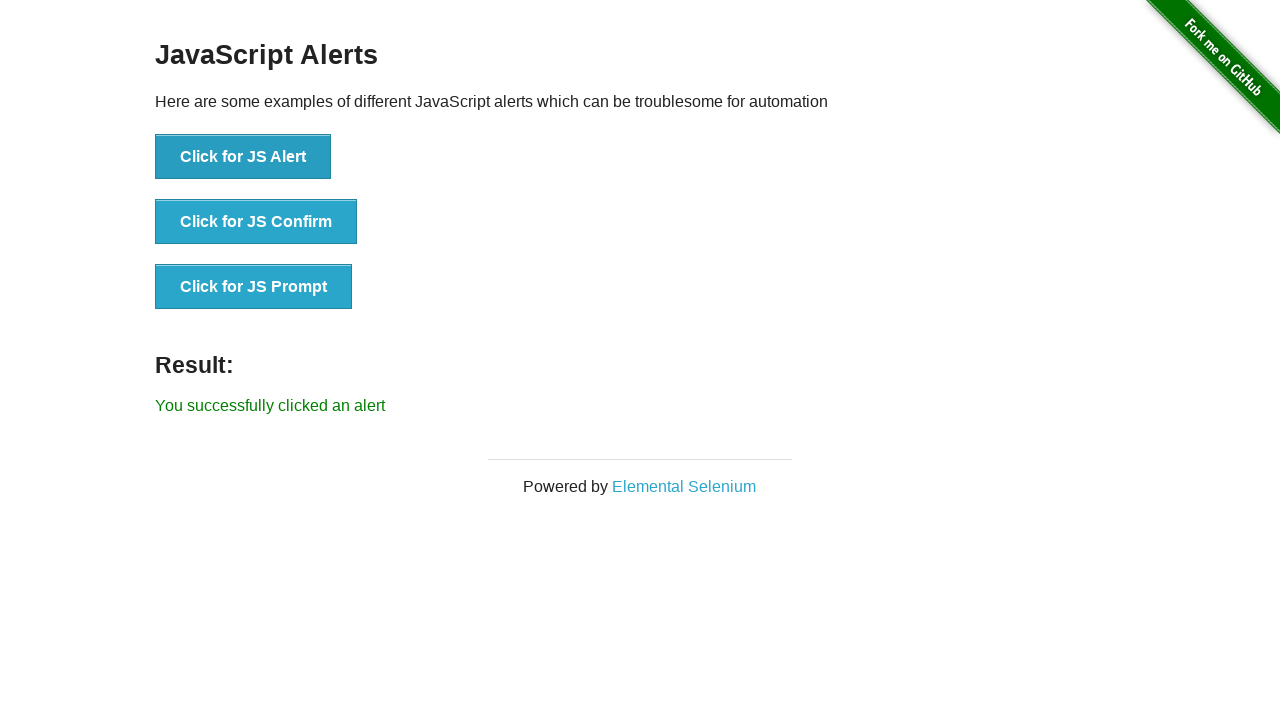

Set up dialog handler to accept alerts
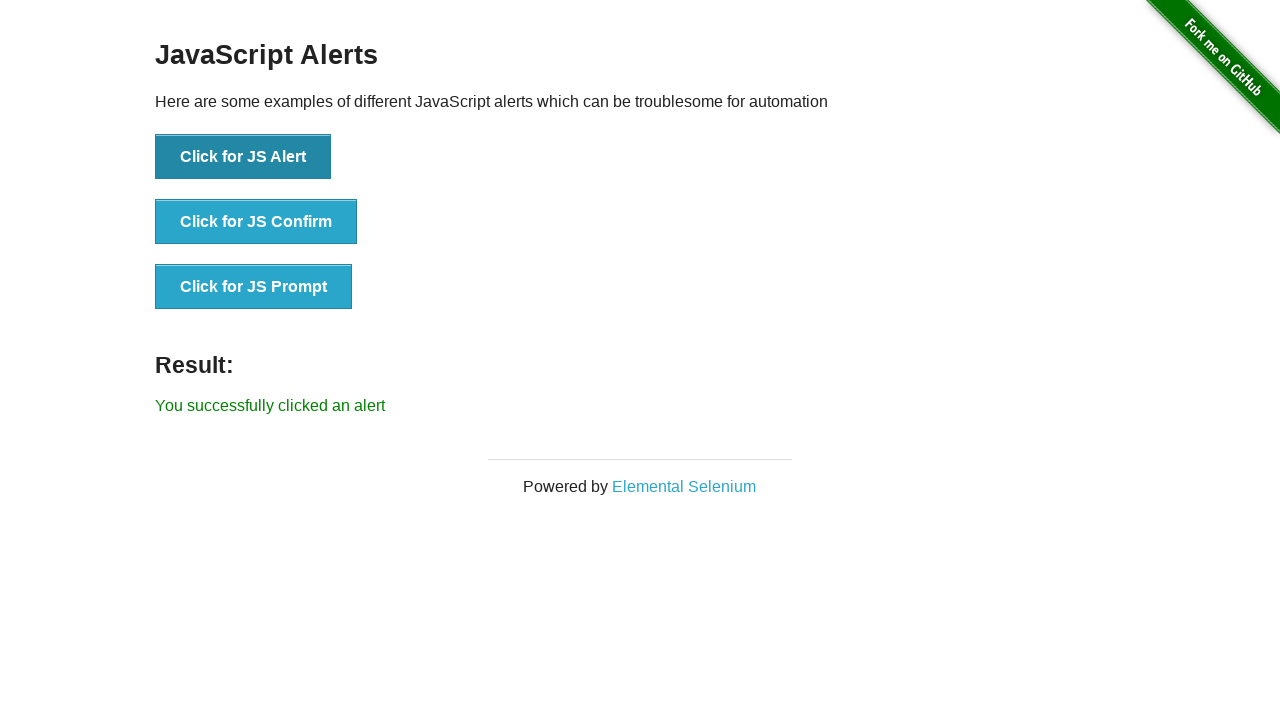

Verified success message 'You successfully clicked an alert' appeared after accepting alert
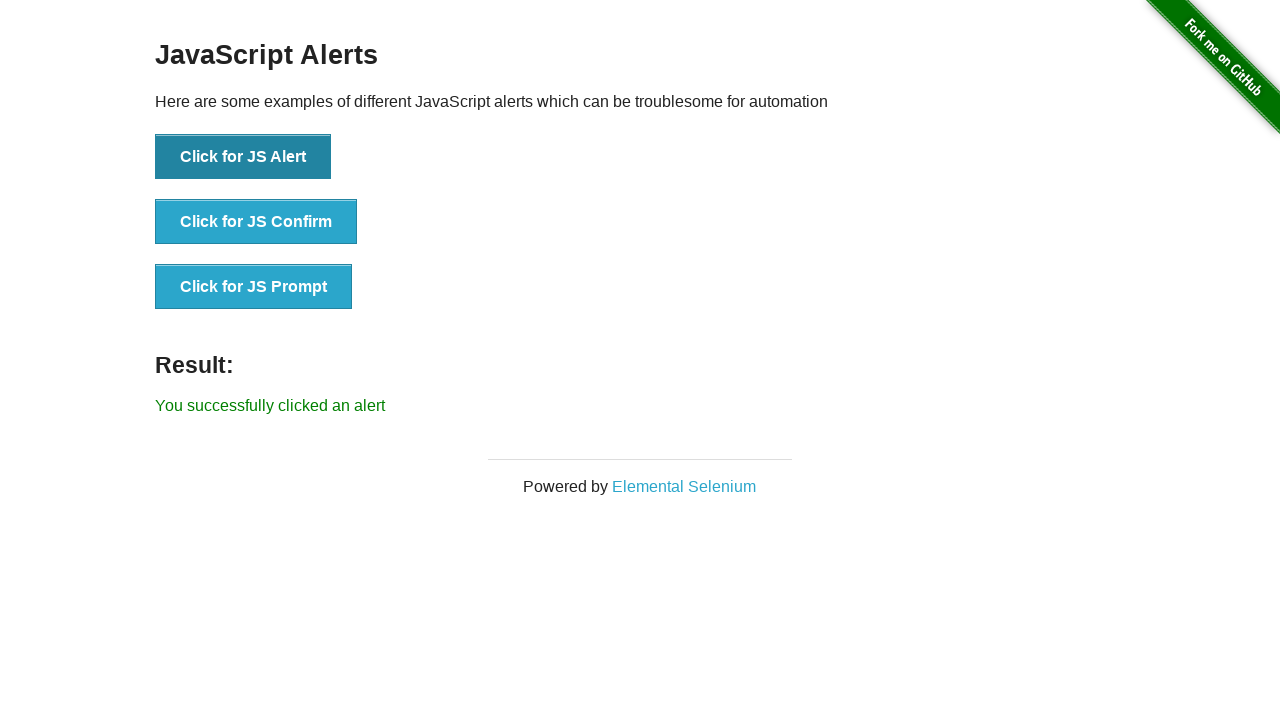

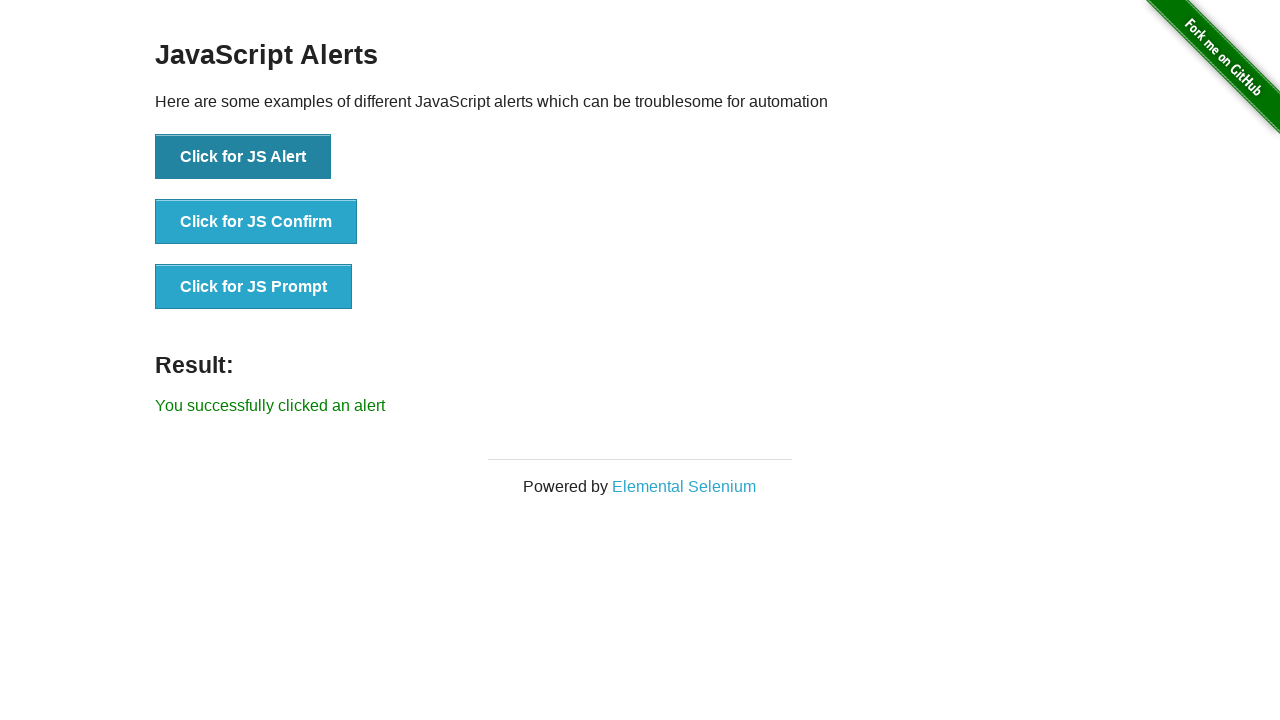